Comprehensive web form test that fills multiple input types including text, datalist, checkbox, radio button, color picker, date picker, range slider, and submits the form.

Starting URL: https://bonigarcia.dev/selenium-webdriver-java/

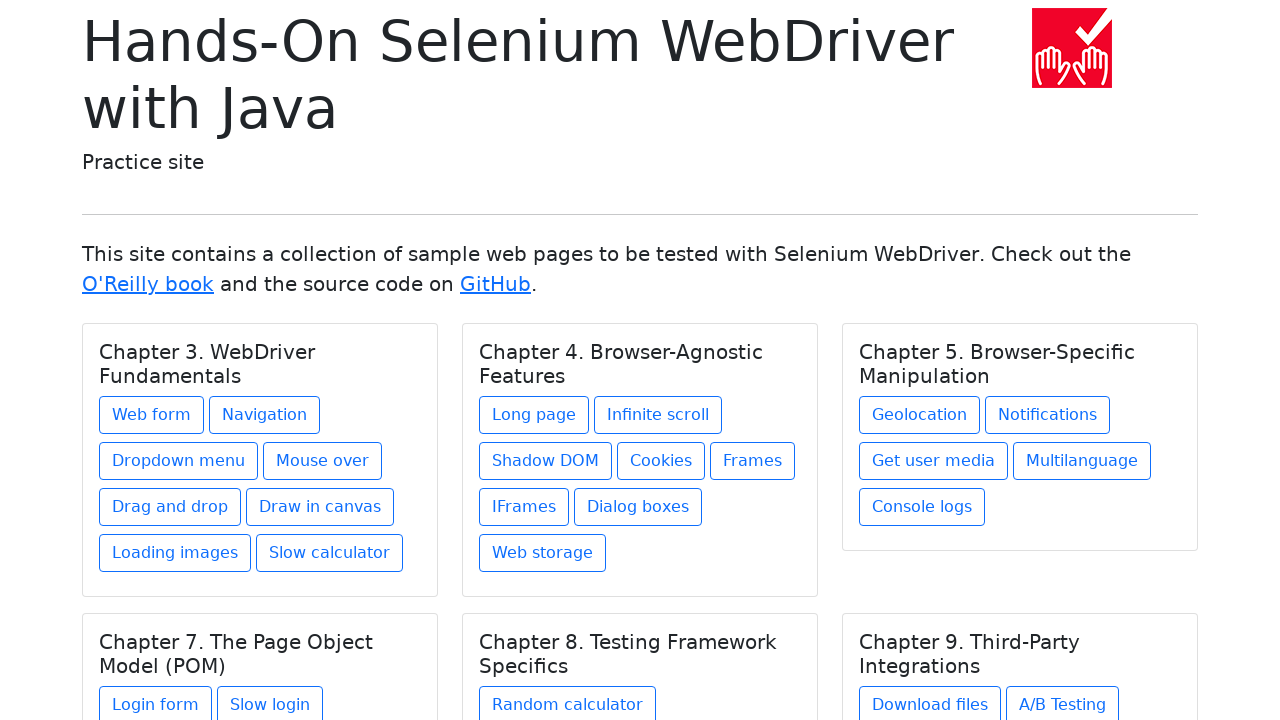

Clicked on Web Form link at (152, 415) on a[href='web-form.html']
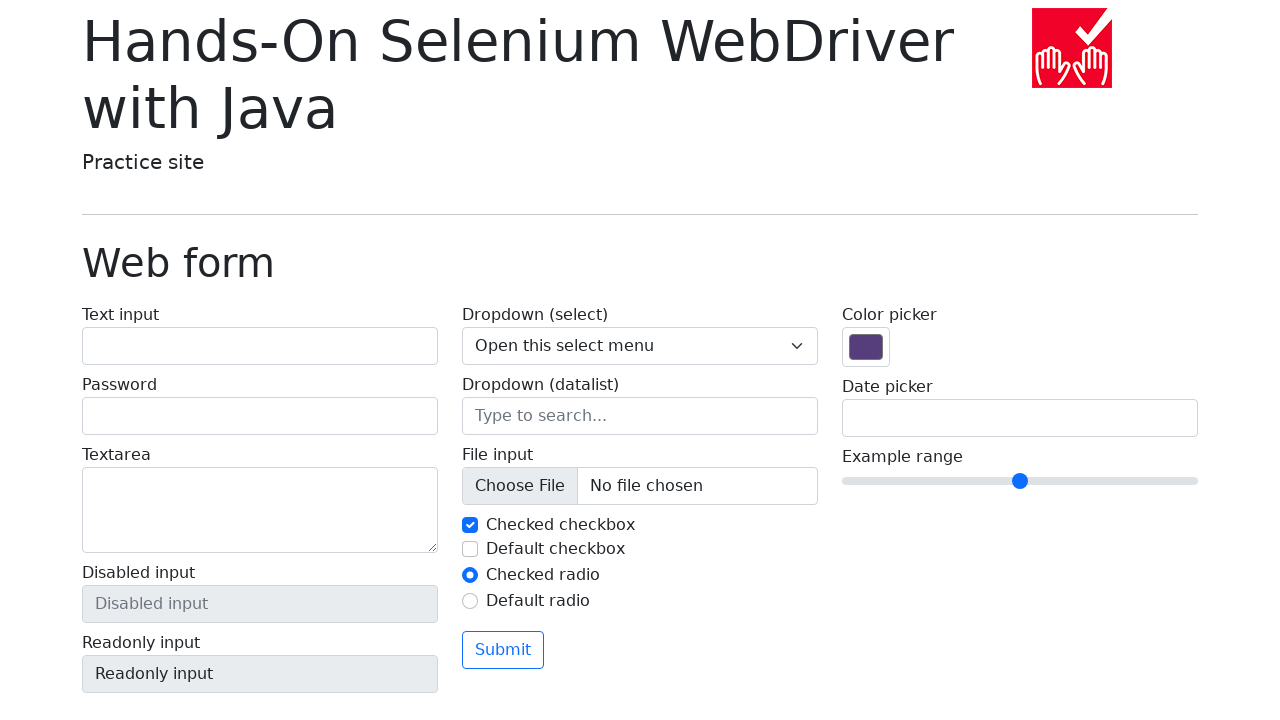

Web form loaded and text input field is visible
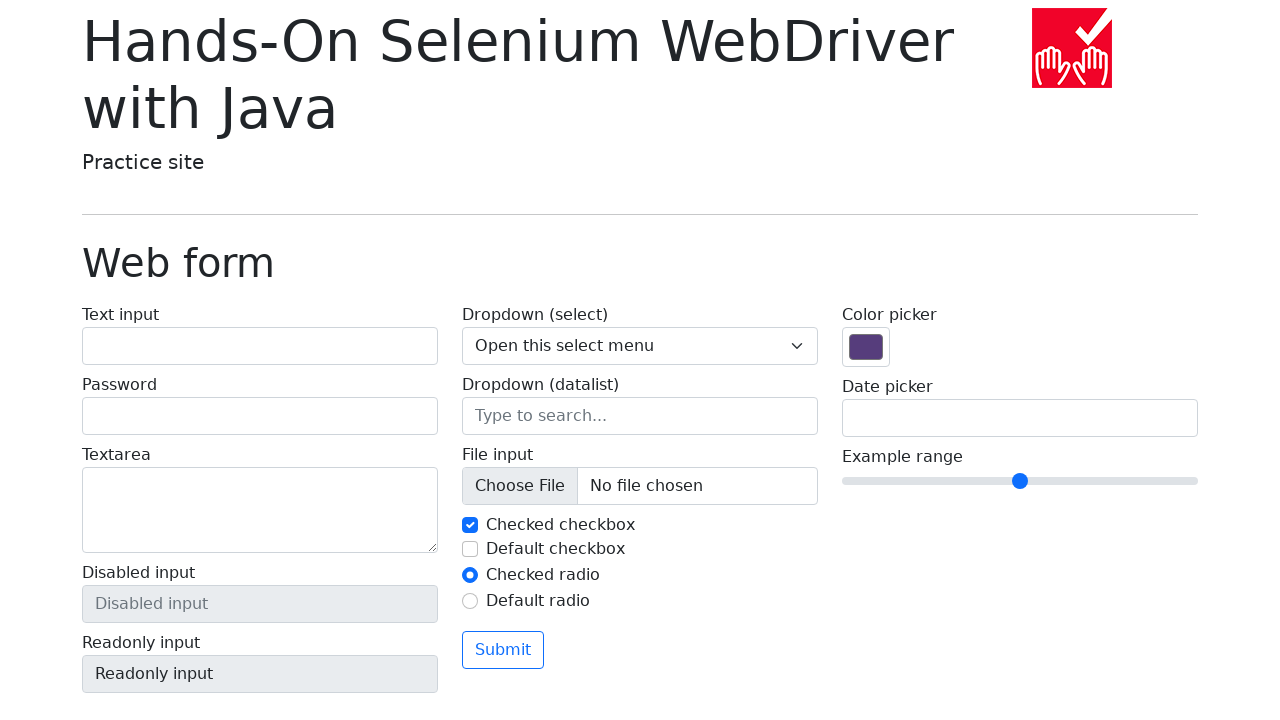

Clicked on text input field at (260, 346) on input[name='my-text']
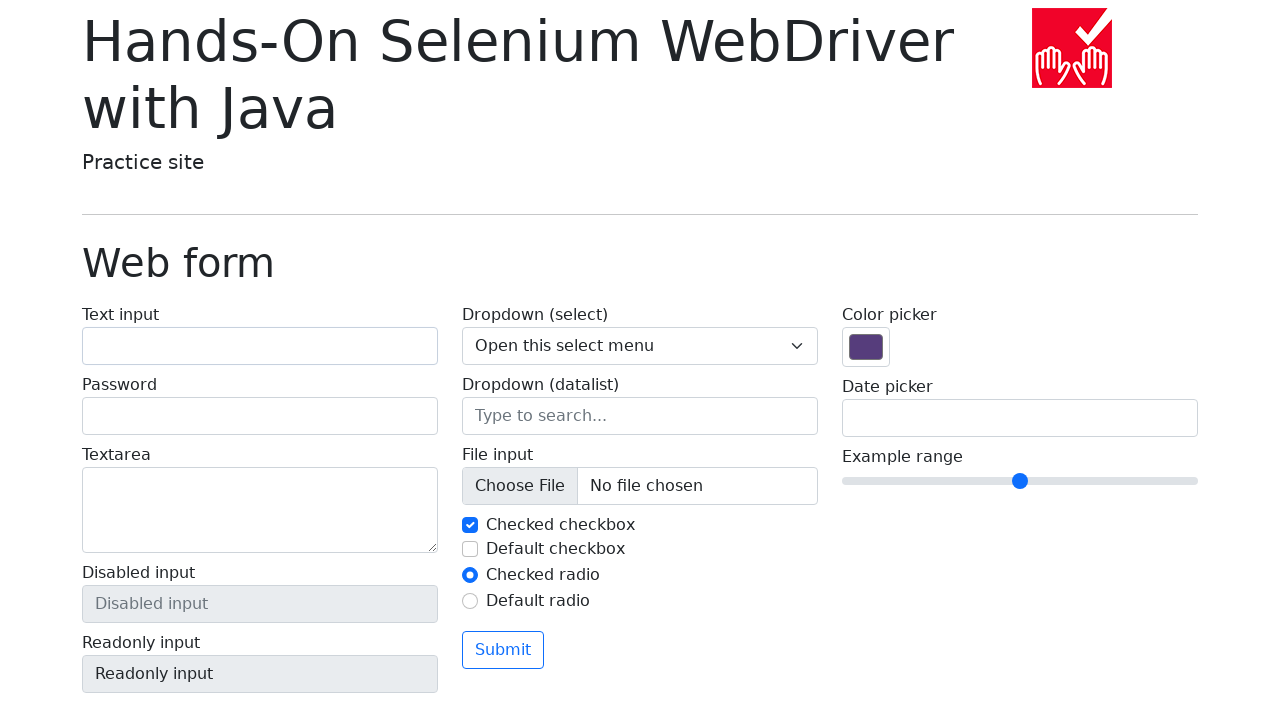

Filled text input field with 'Test text' on input[name='my-text']
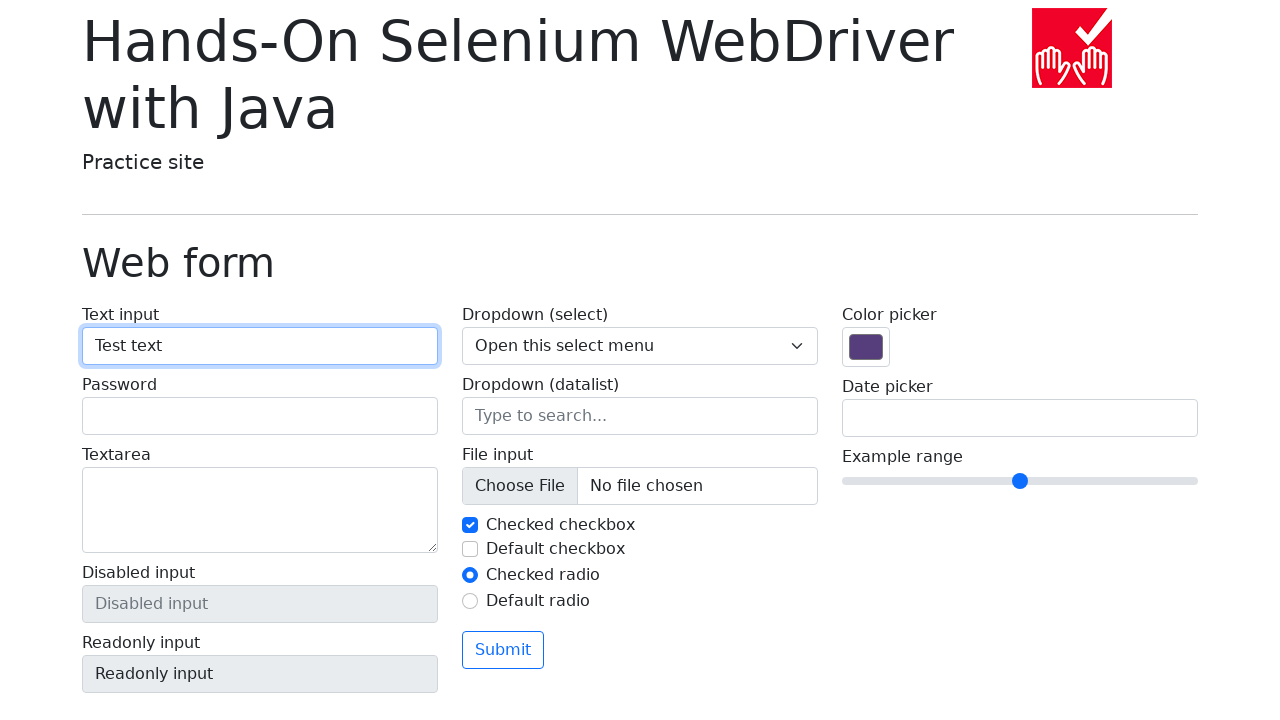

Selected option at index 2 from dropdown on .form-select
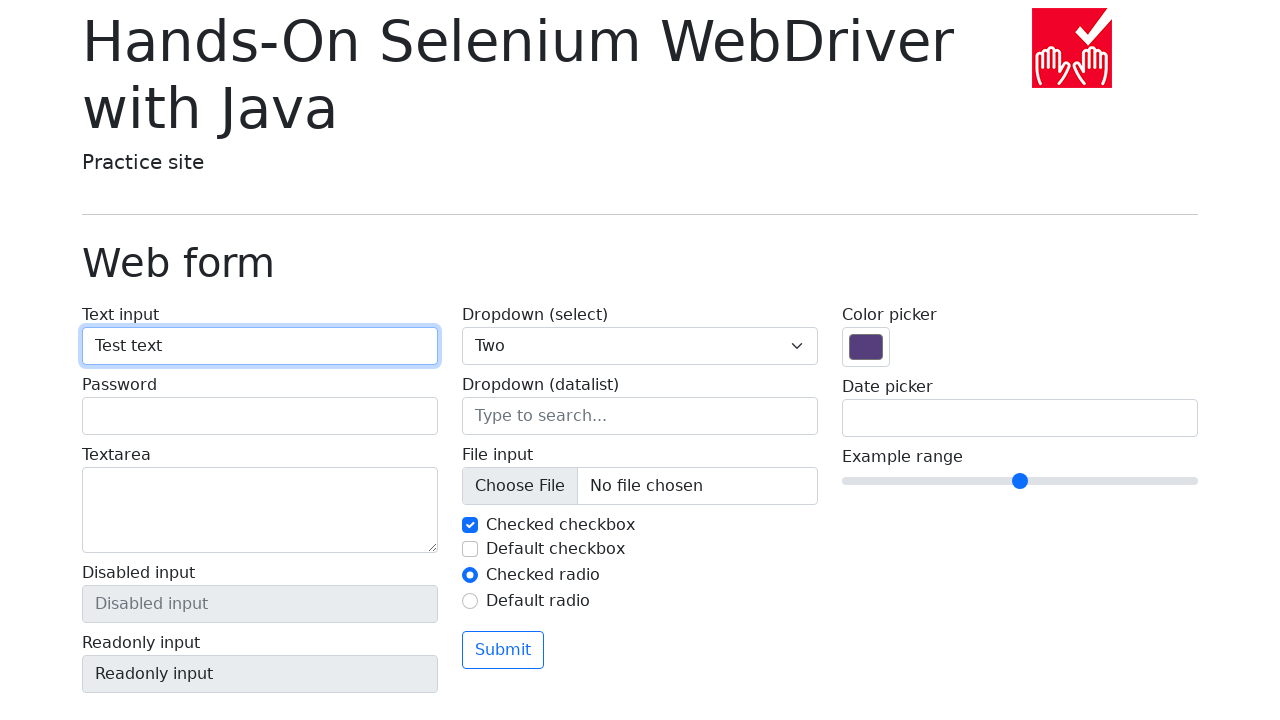

Filled datalist input with 'Seattle' on input[name='my-datalist']
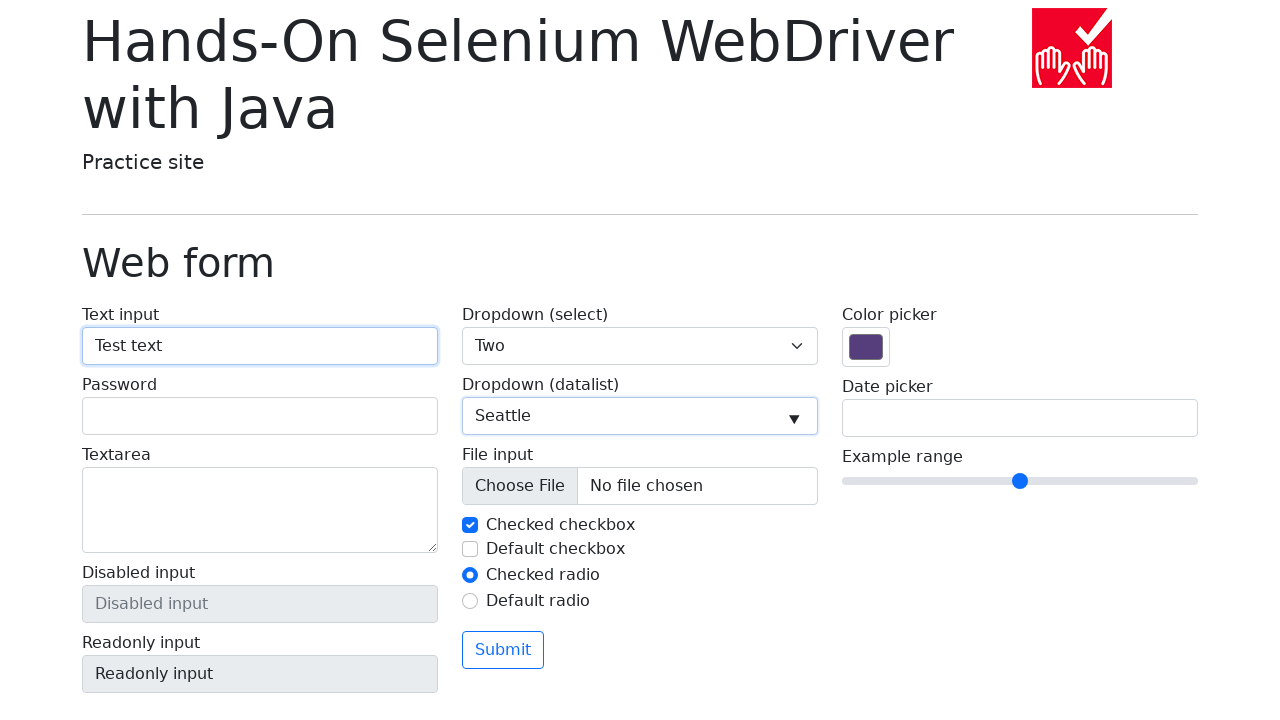

Set color picker to green (#00ff00) on input[name='my-colors']
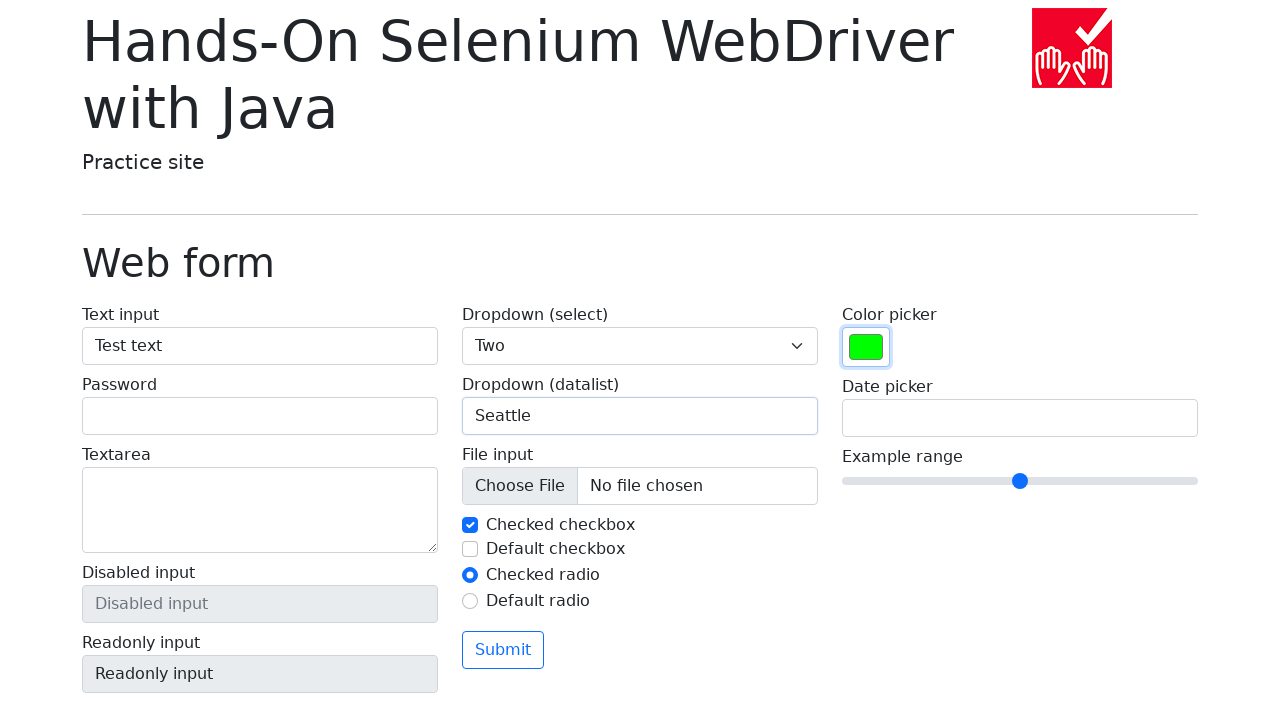

Clicked date input to open date picker at (1020, 418) on input[name='my-date']
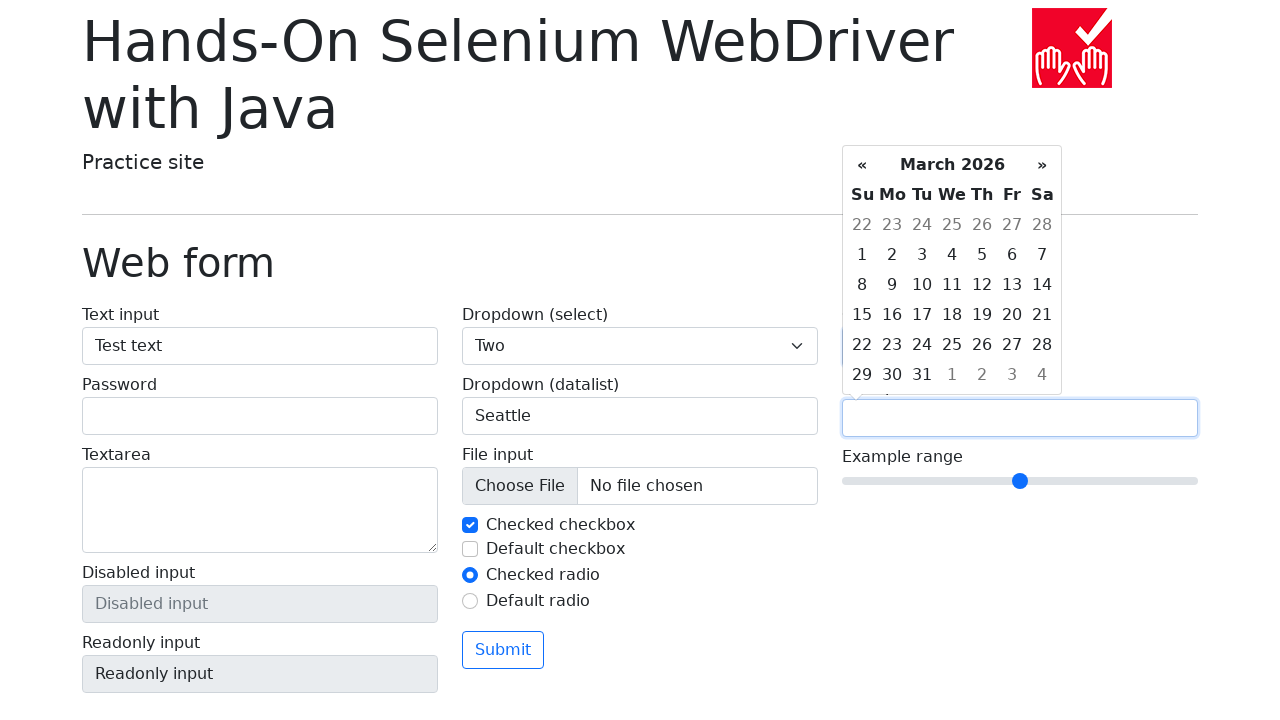

Date picker calendar is now visible
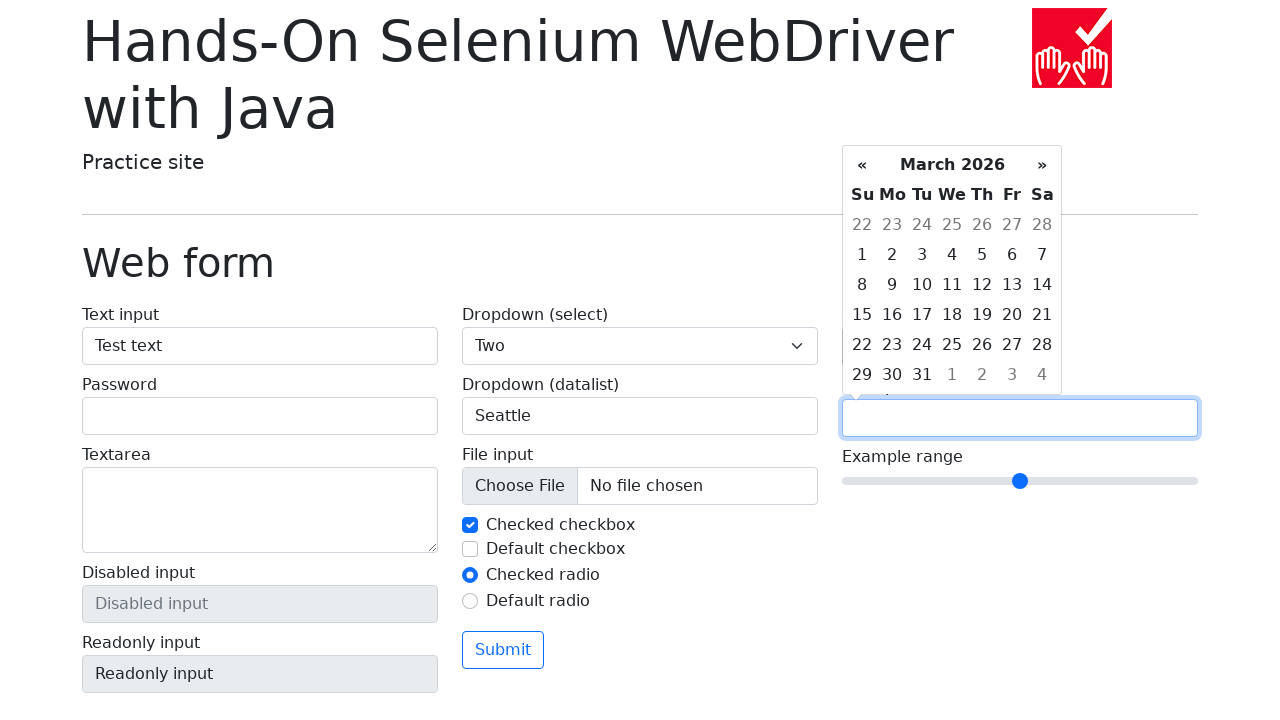

Selected day 29 from date picker at (862, 375) on xpath=//td[@class='day' and text()='29']
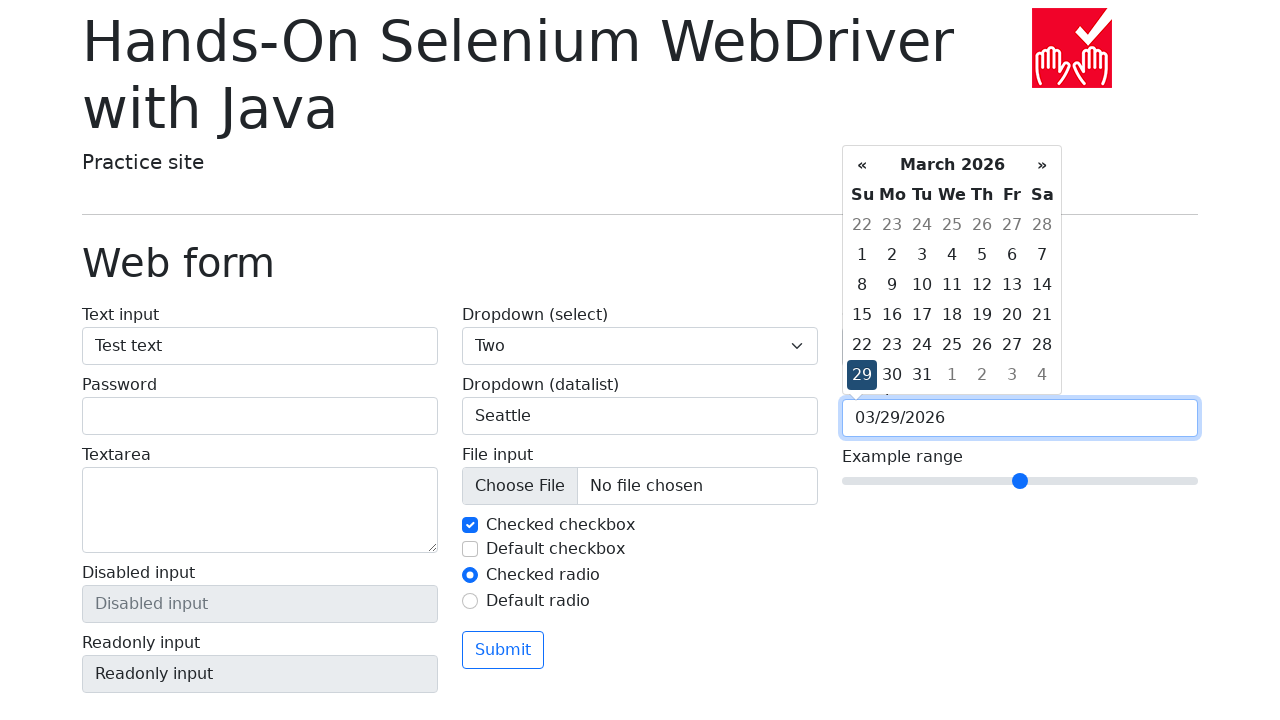

Set range slider value to 10 using JavaScript
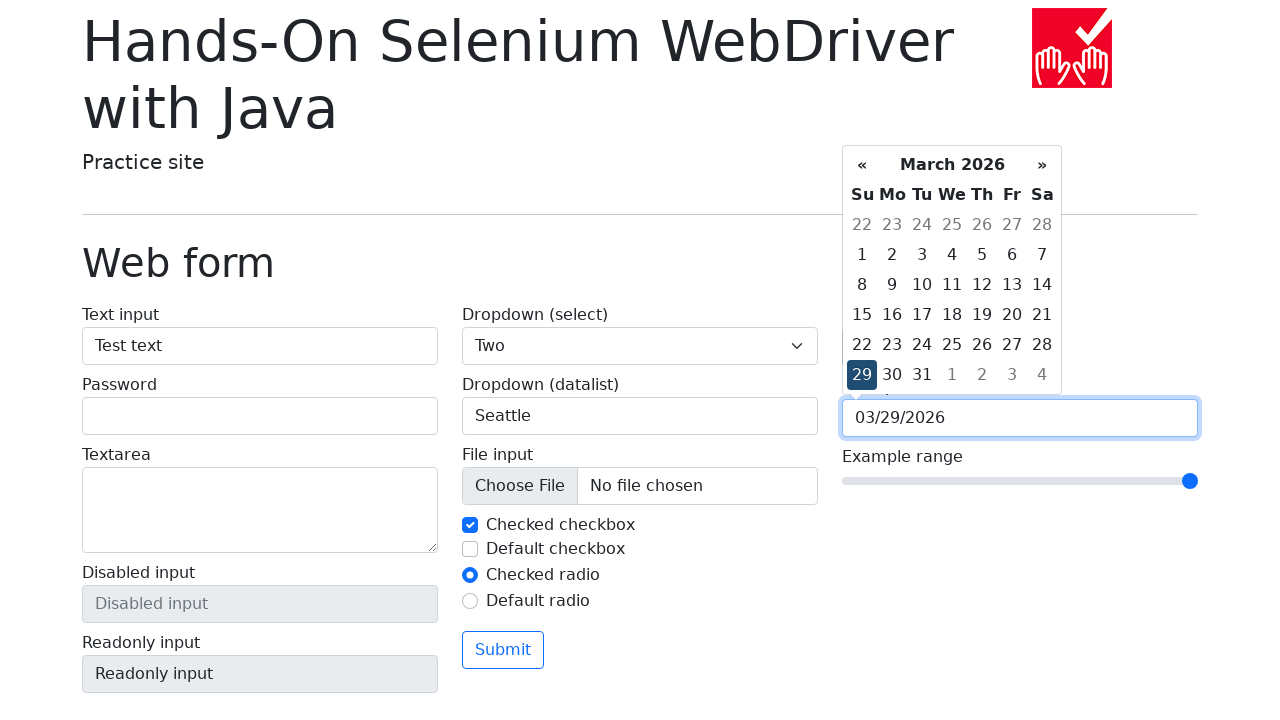

Clicked submit button to submit the form at (503, 650) on button[type='submit']
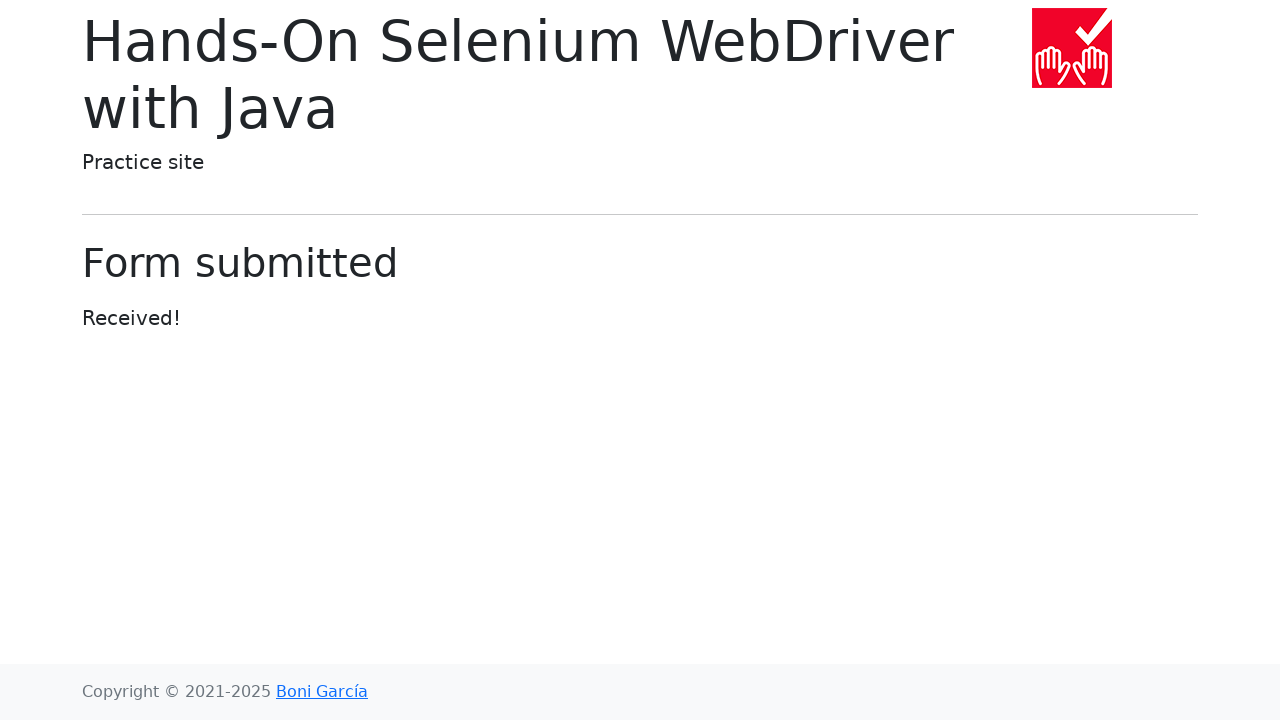

Form submitted and page navigation completed
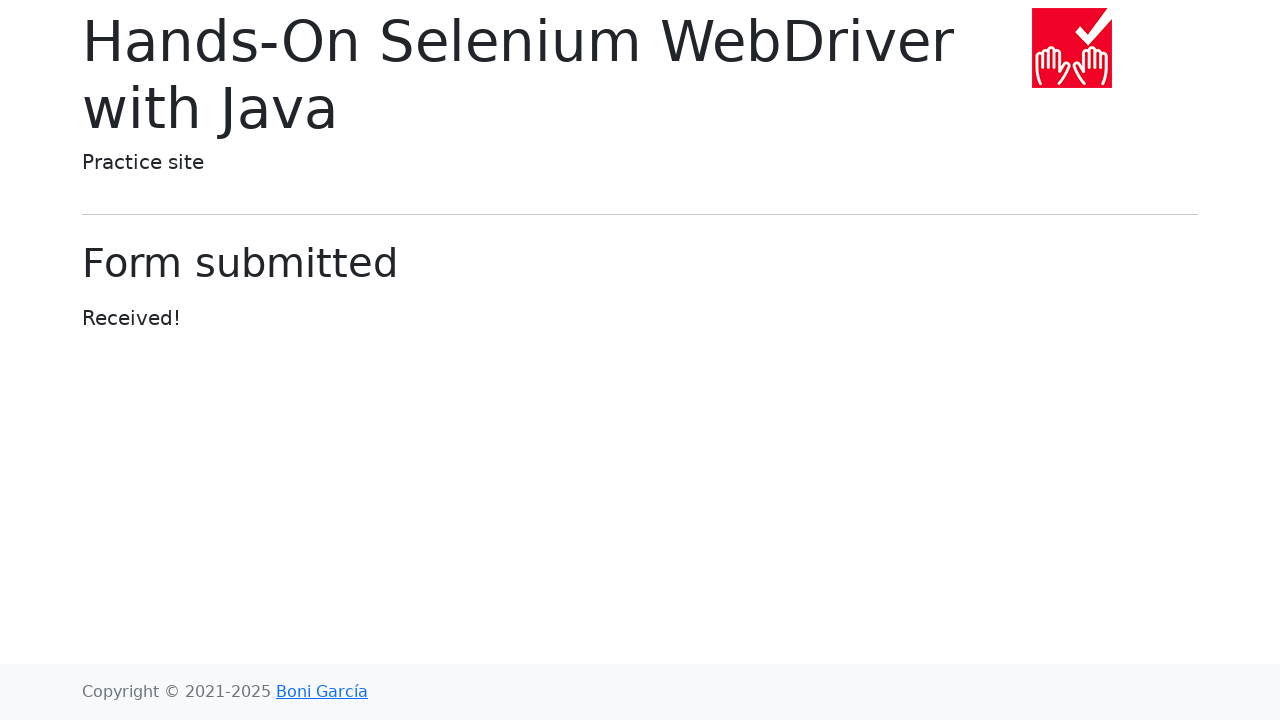

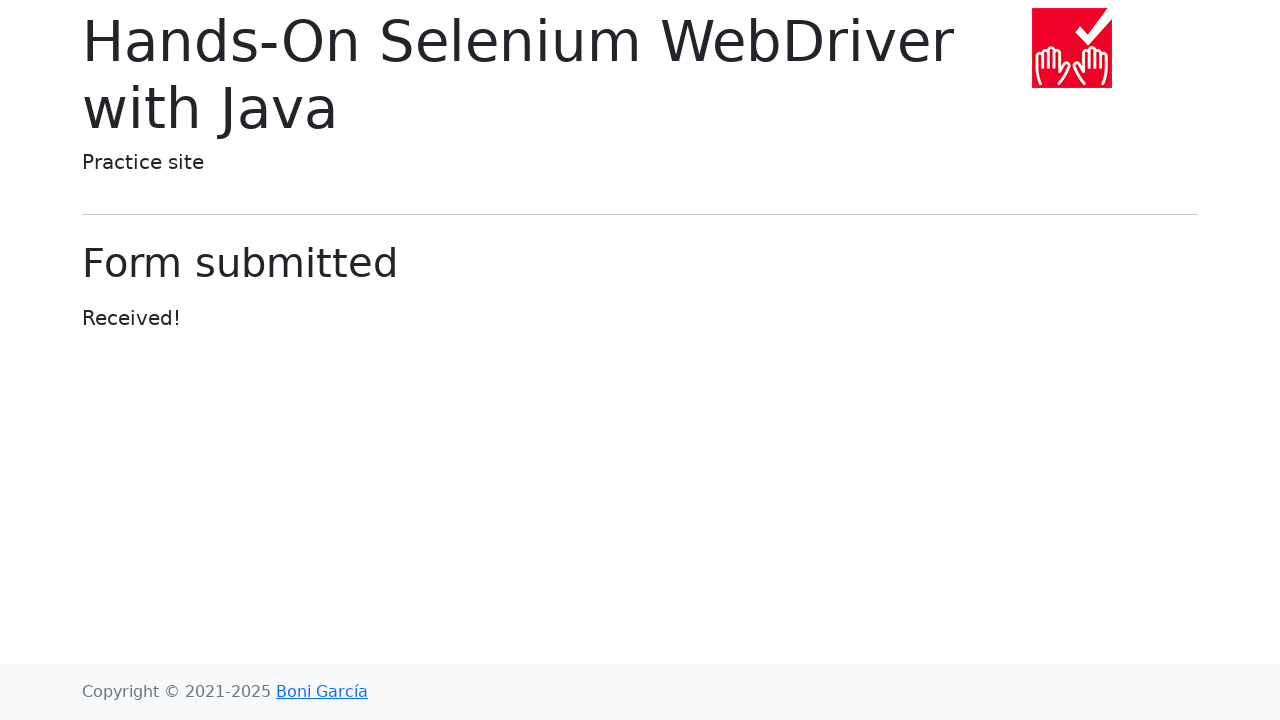